Tests dropdown default selection by checking the form select element

Starting URL: https://bonigarcia.dev/selenium-webdriver-java/

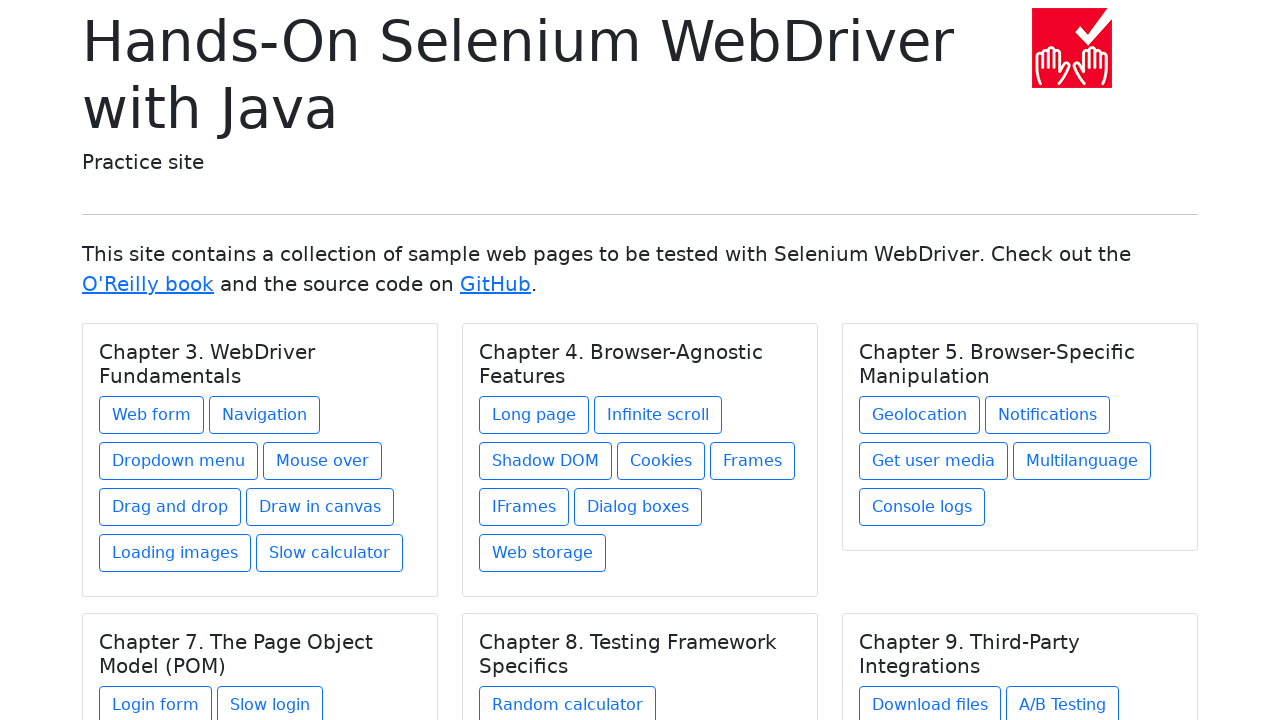

Clicked on the web form link under Chapter 3. WebDriver Fundamentals at (152, 415) on xpath=//h5[text()='Chapter 3. WebDriver Fundamentals']/../a[contains(@href,'web-
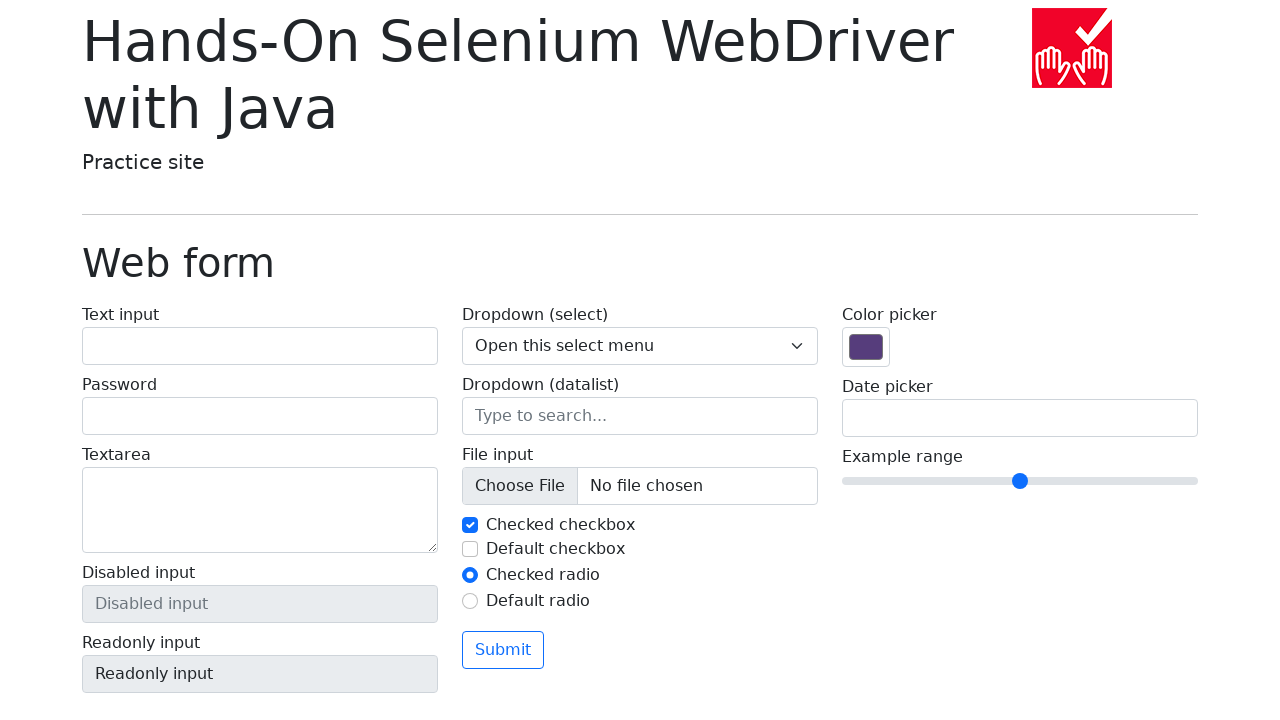

Waited for form select element to load
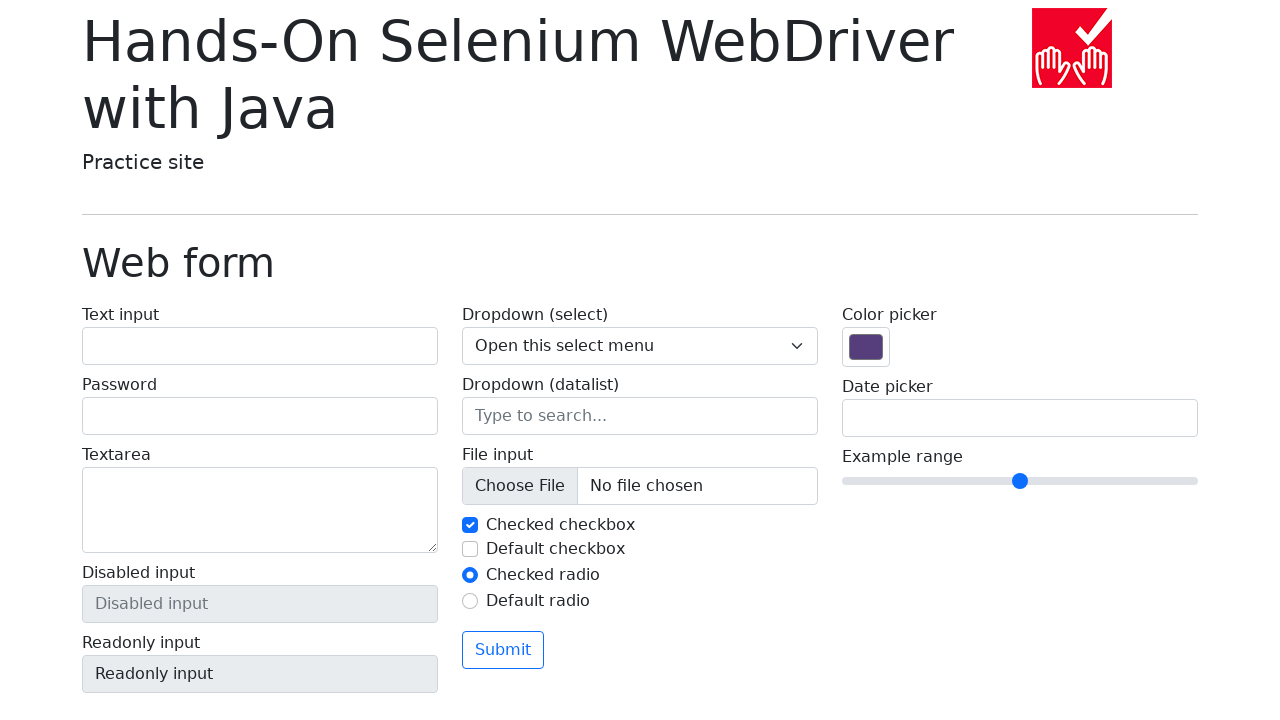

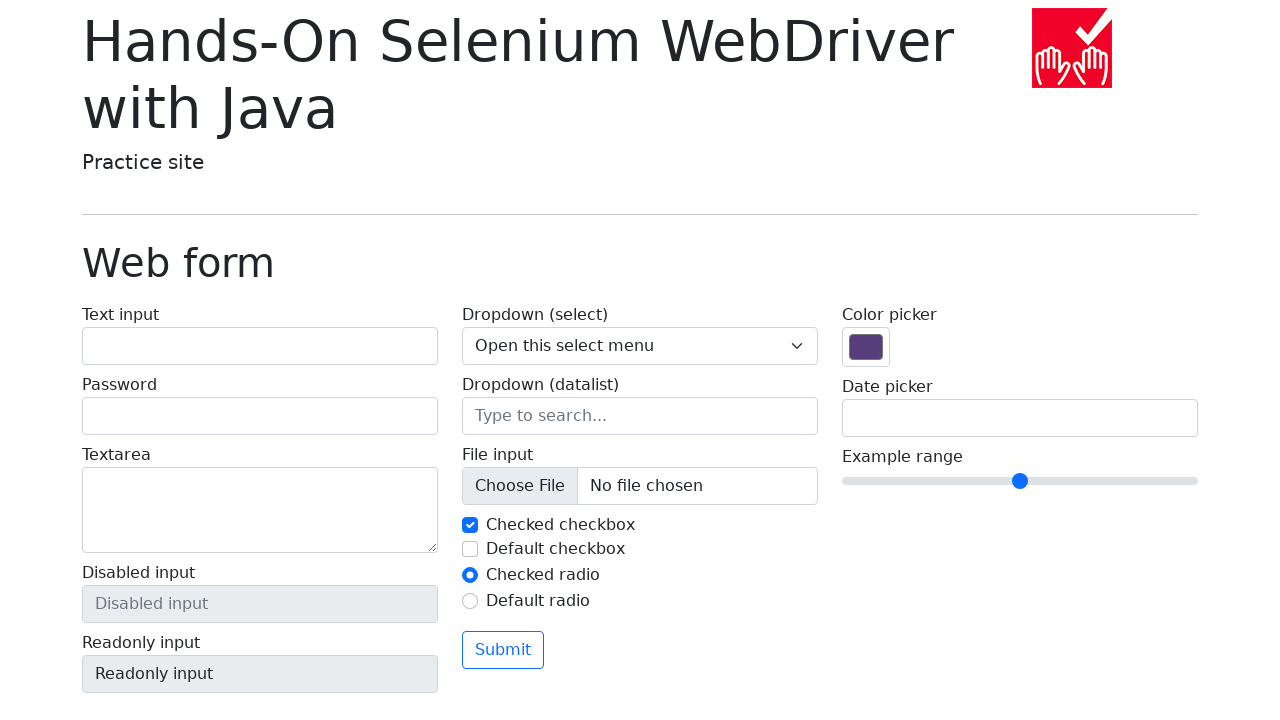